Tests datepicker functionality by entering a date value and closing the datepicker with Enter key

Starting URL: https://formy-project.herokuapp.com/datepicker

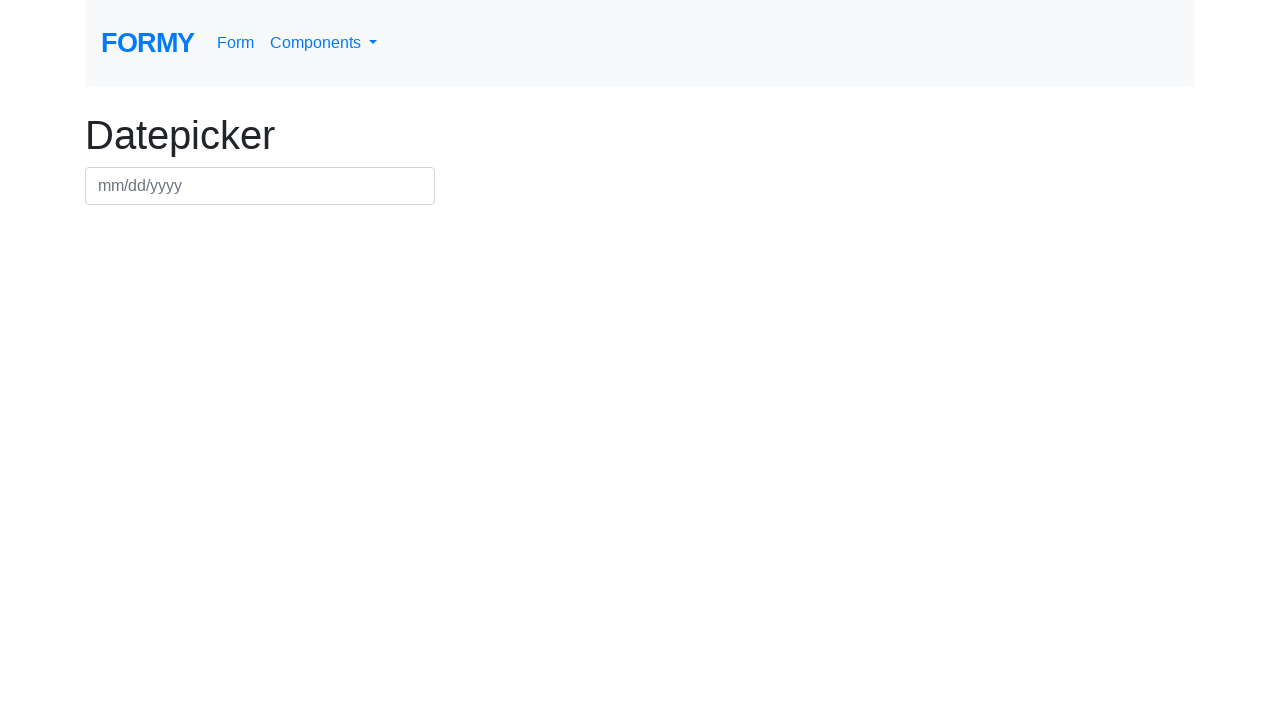

Filled datepicker field with date '03/25/2024' on #datepicker
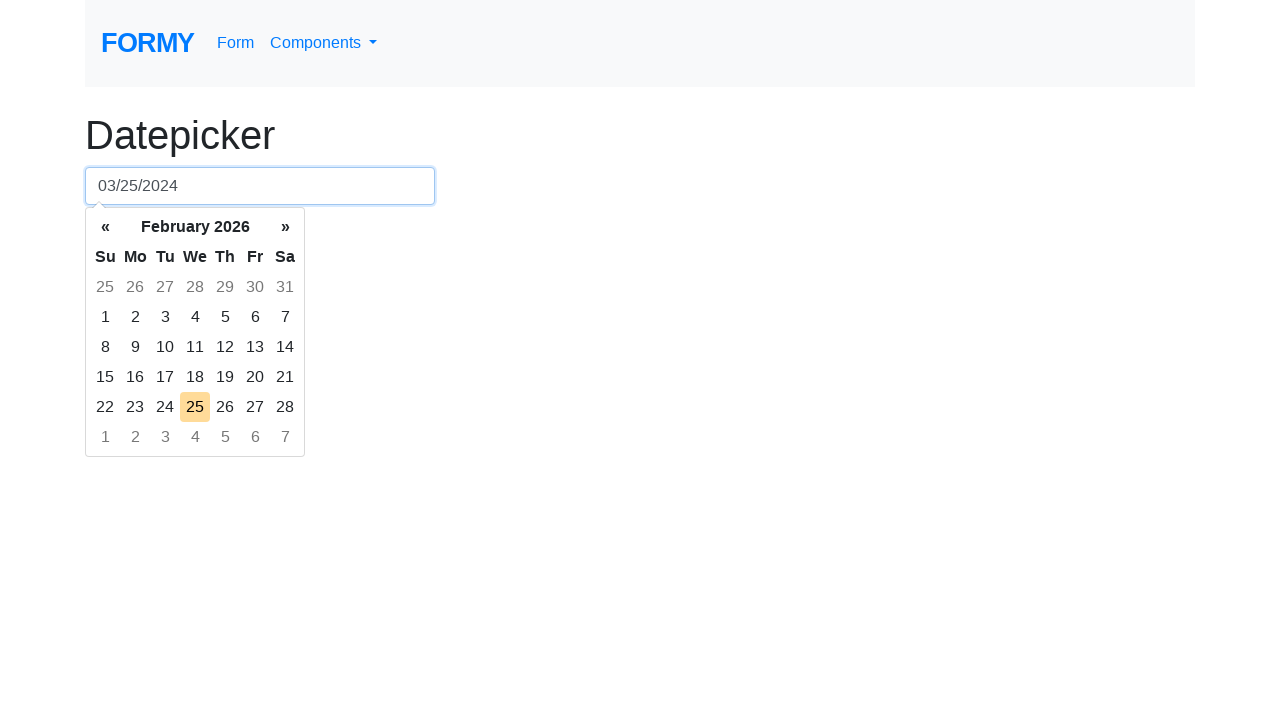

Pressed Enter key to close datepicker on #datepicker
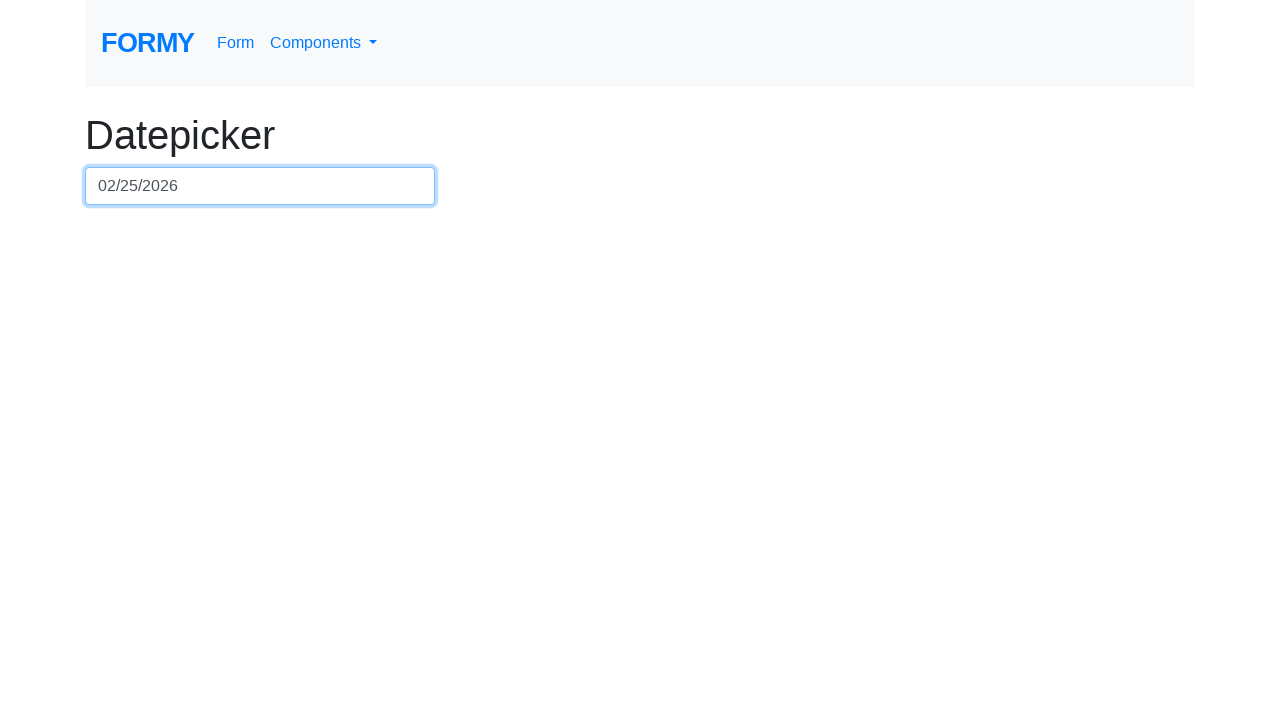

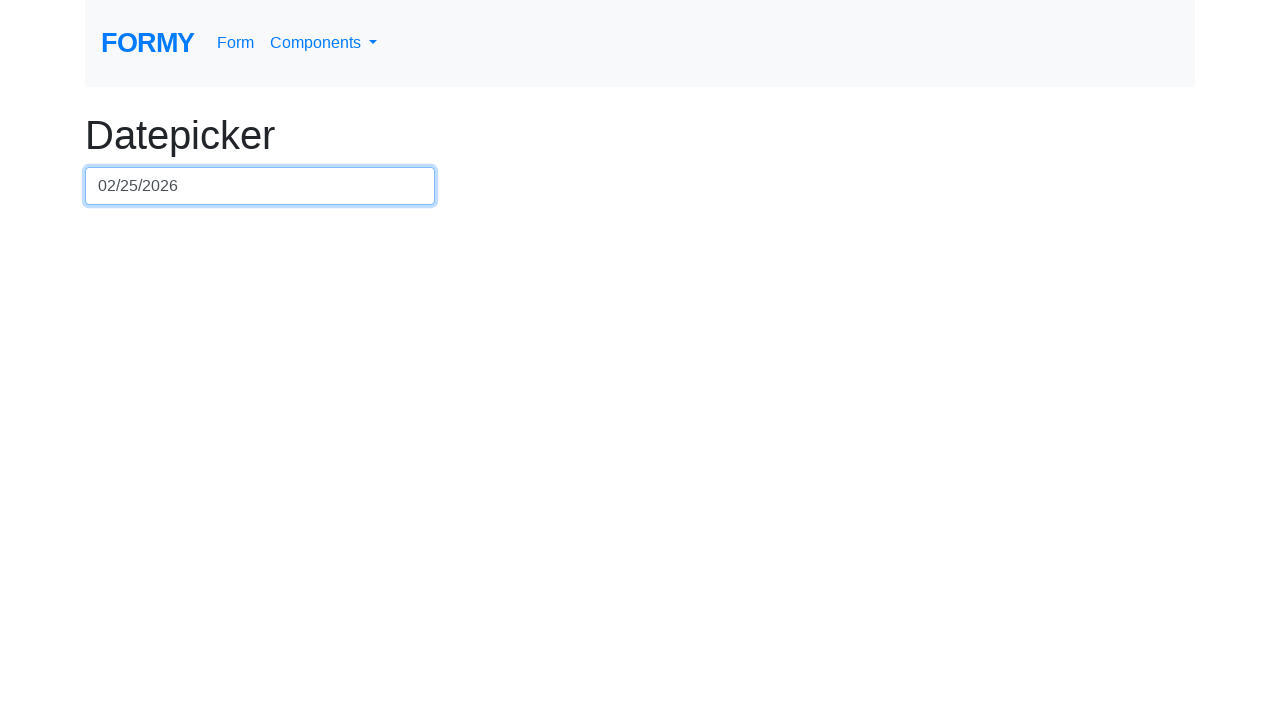